Tests mass calculator by entering density and volume values into the form fields

Starting URL: https://www.calculator.net/mass-calculator.html

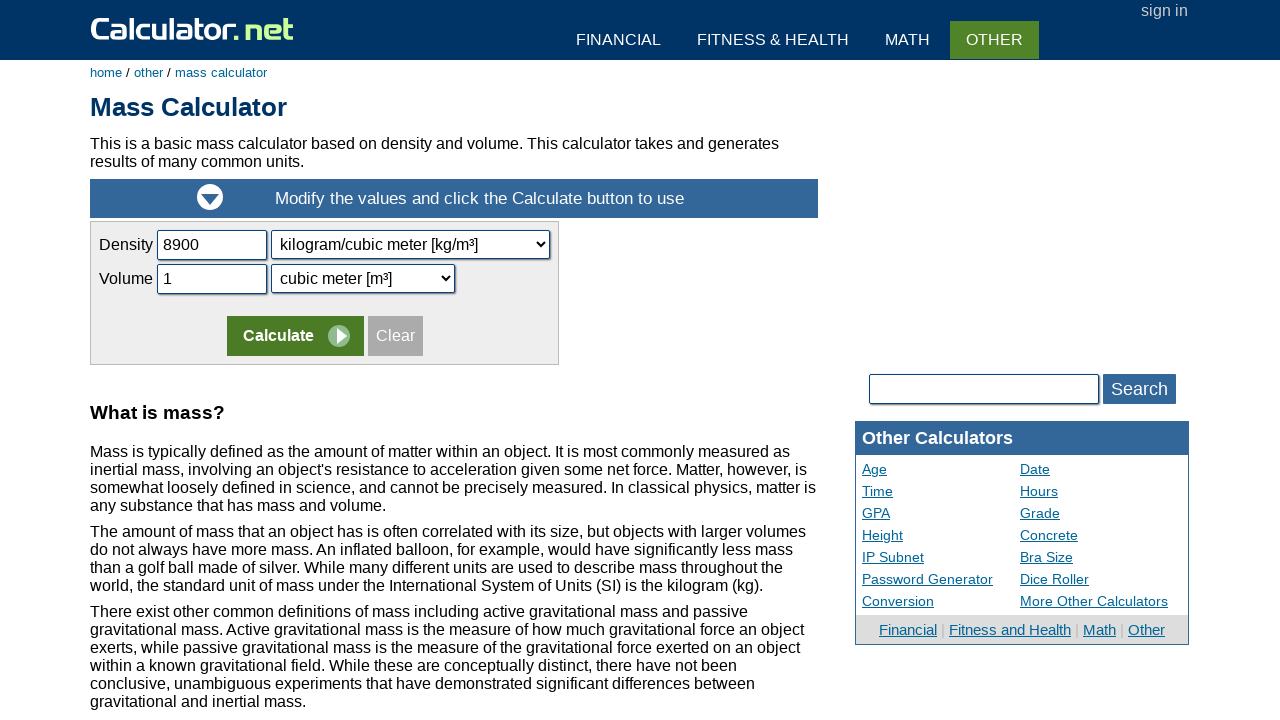

Cleared density input field on #cdensity
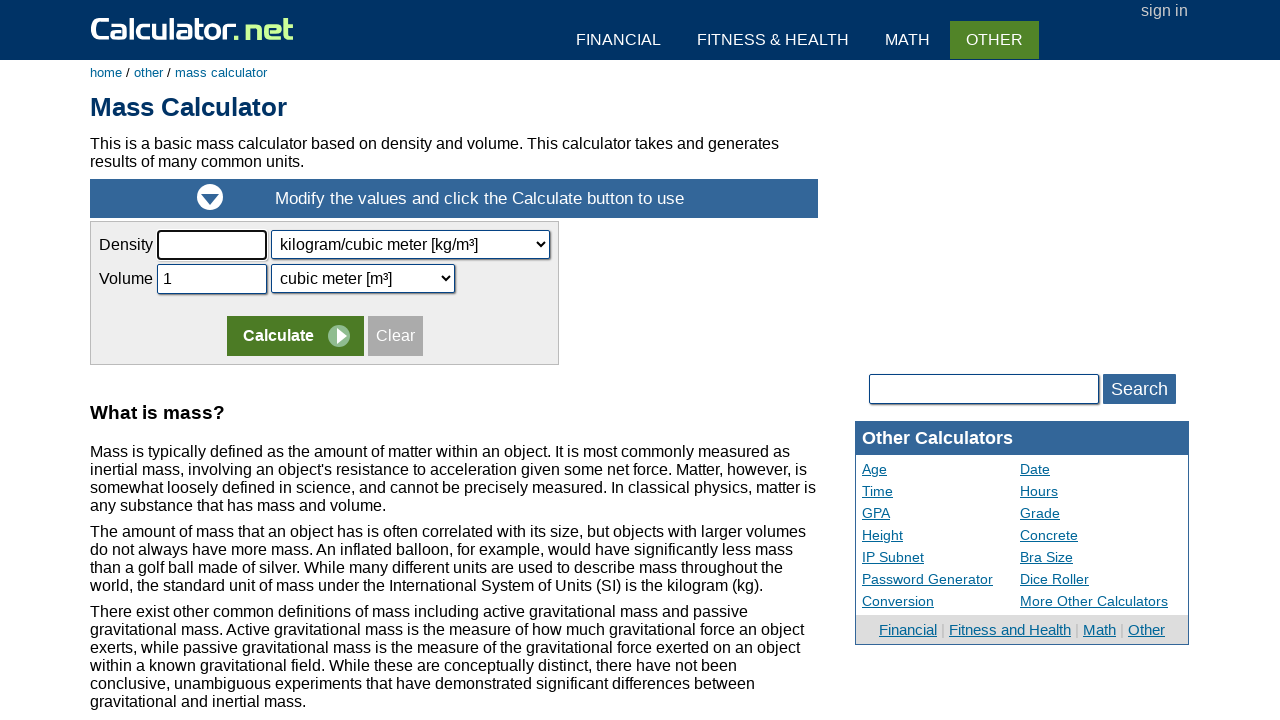

Filled density input field with value 10000 on #cdensity
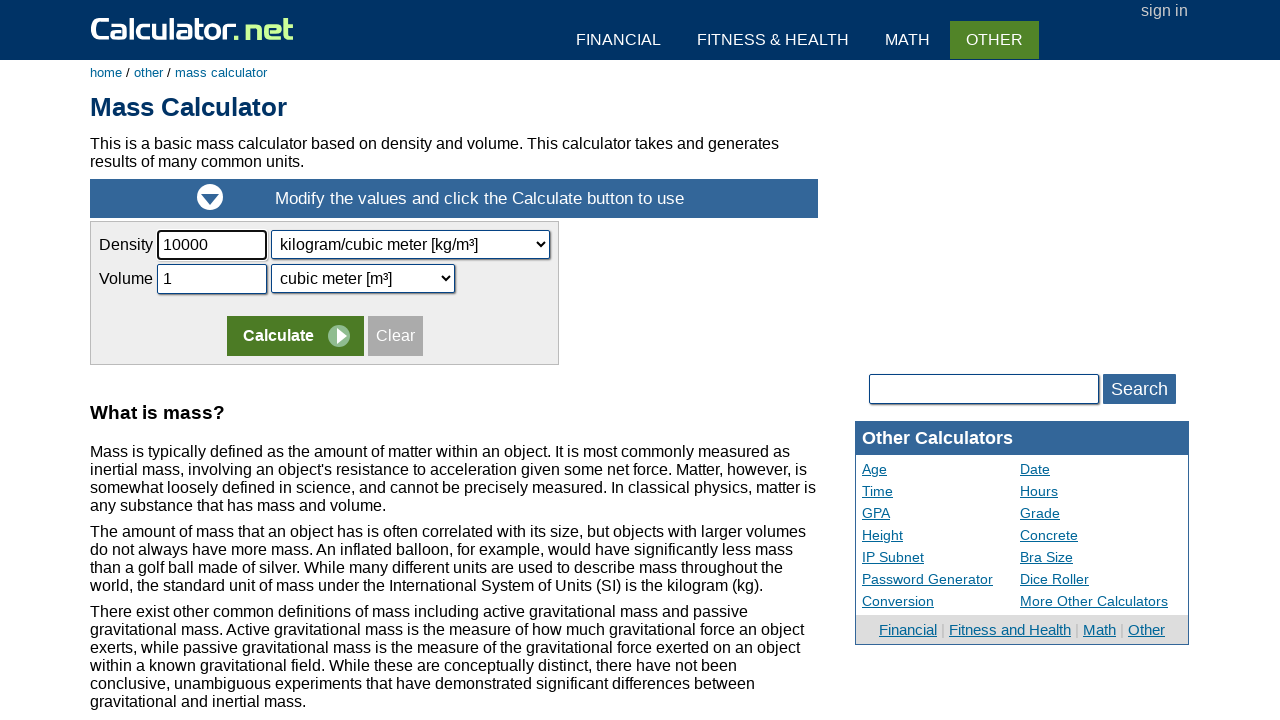

Cleared volume input field on #cvolume
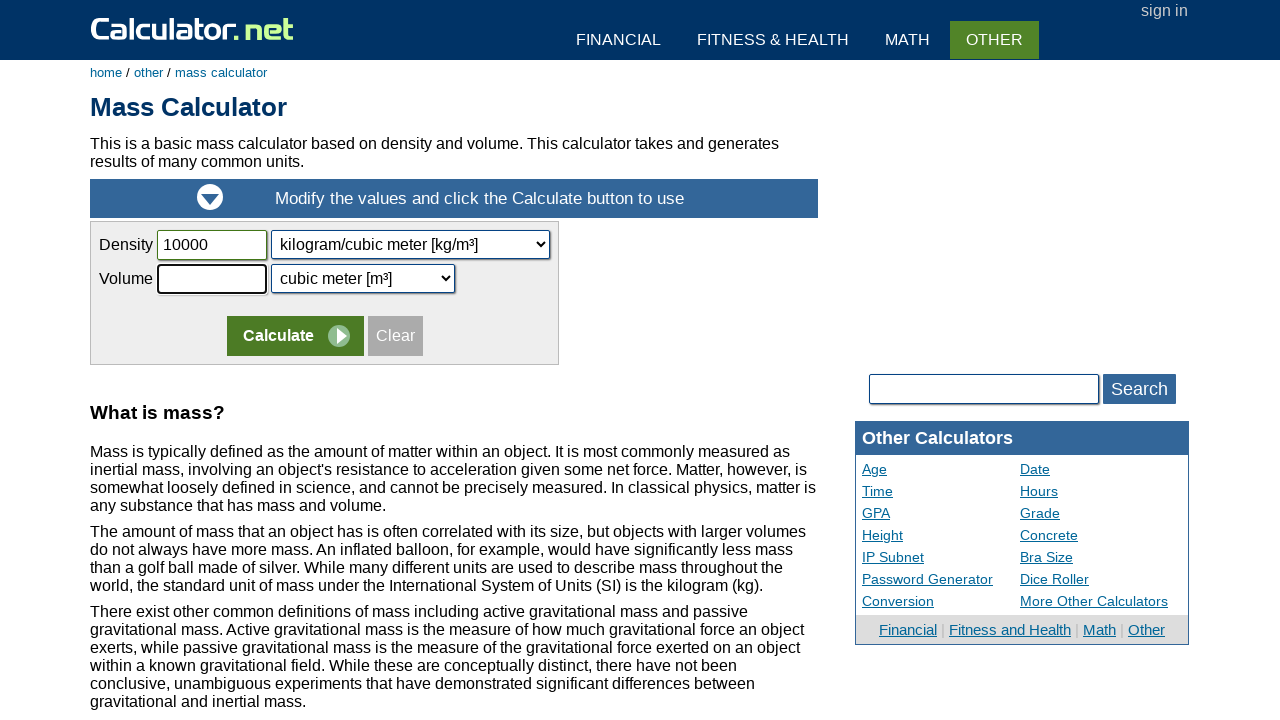

Filled volume input field with value 100 on #cvolume
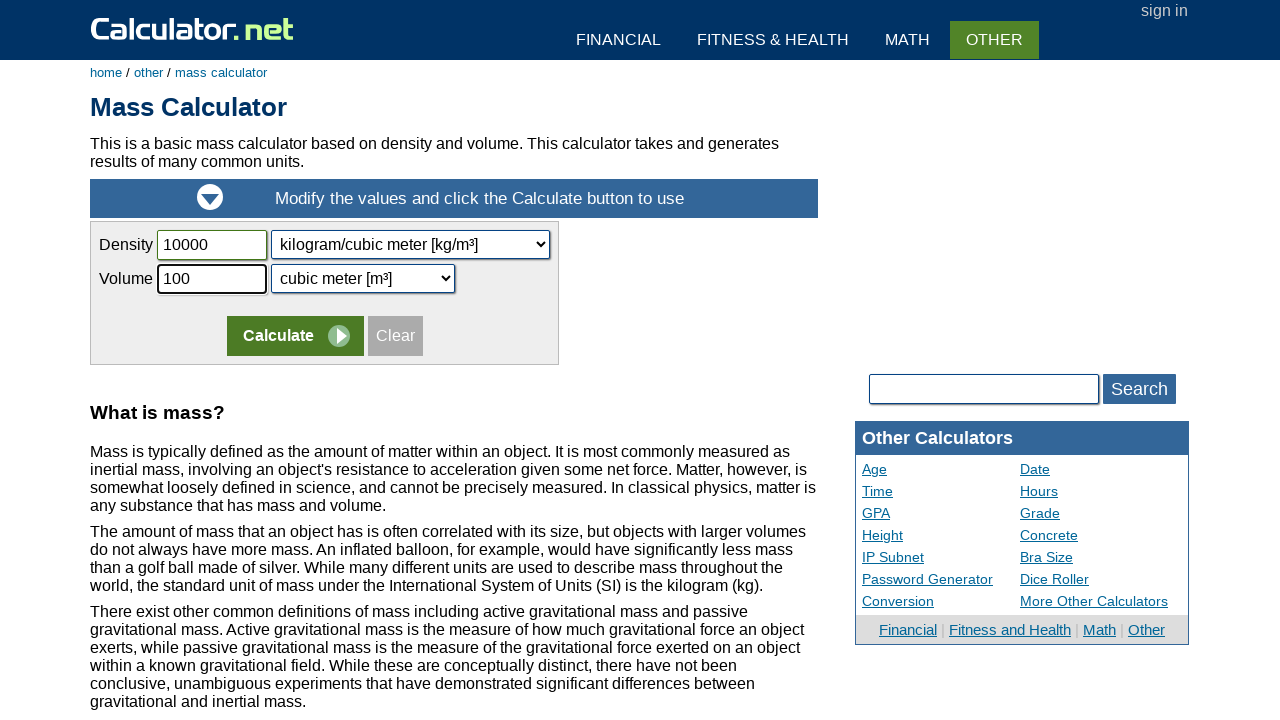

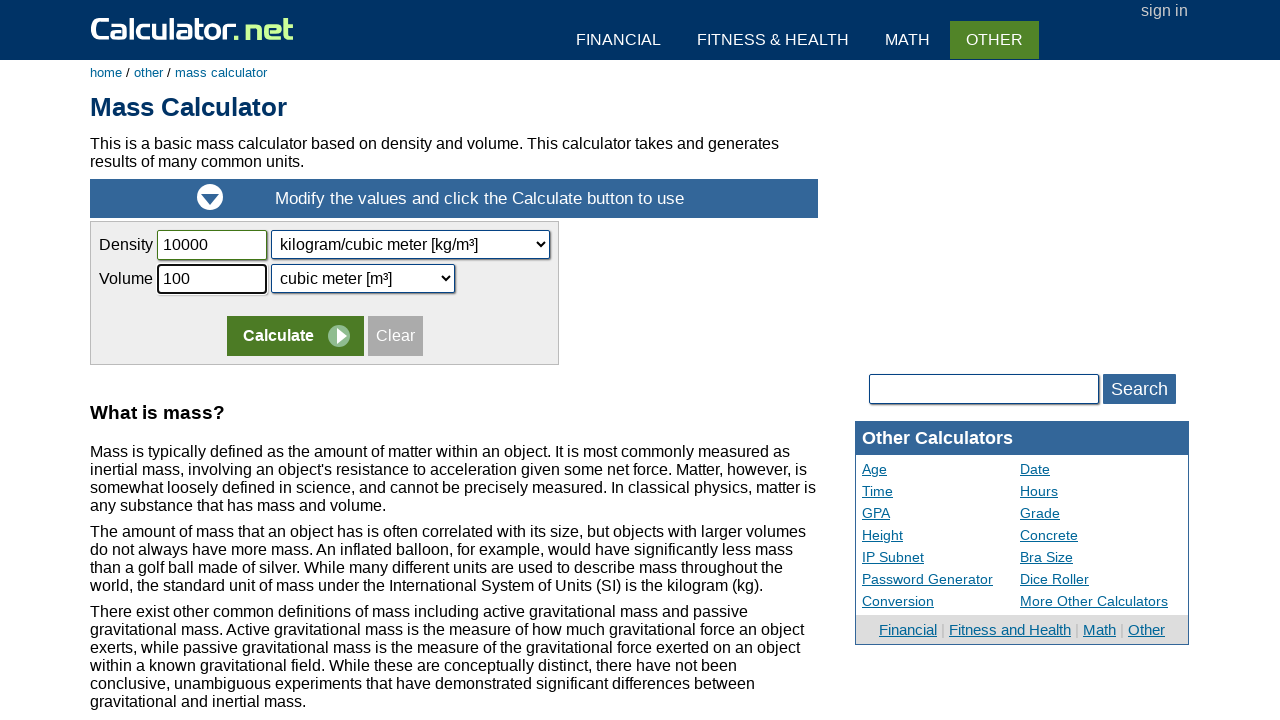